Verifies that the Sign in button is present on the login form

Starting URL: https://github.com/login

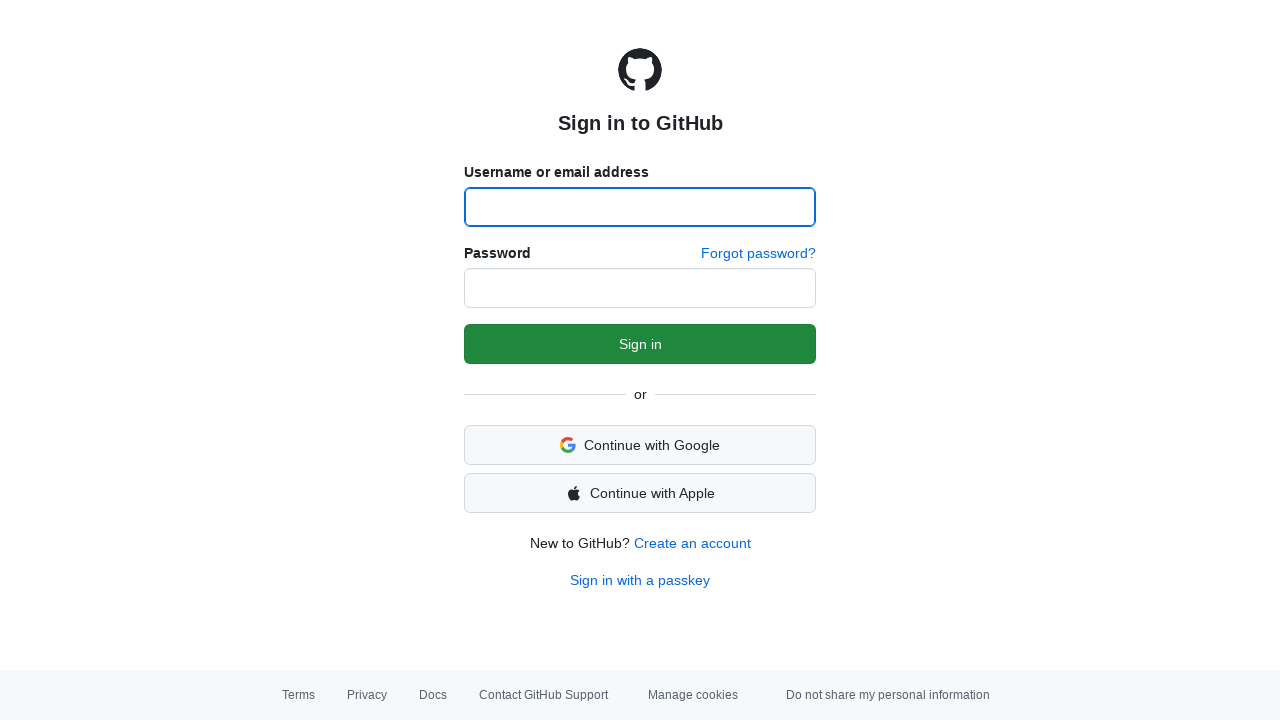

Navigated to GitHub login page
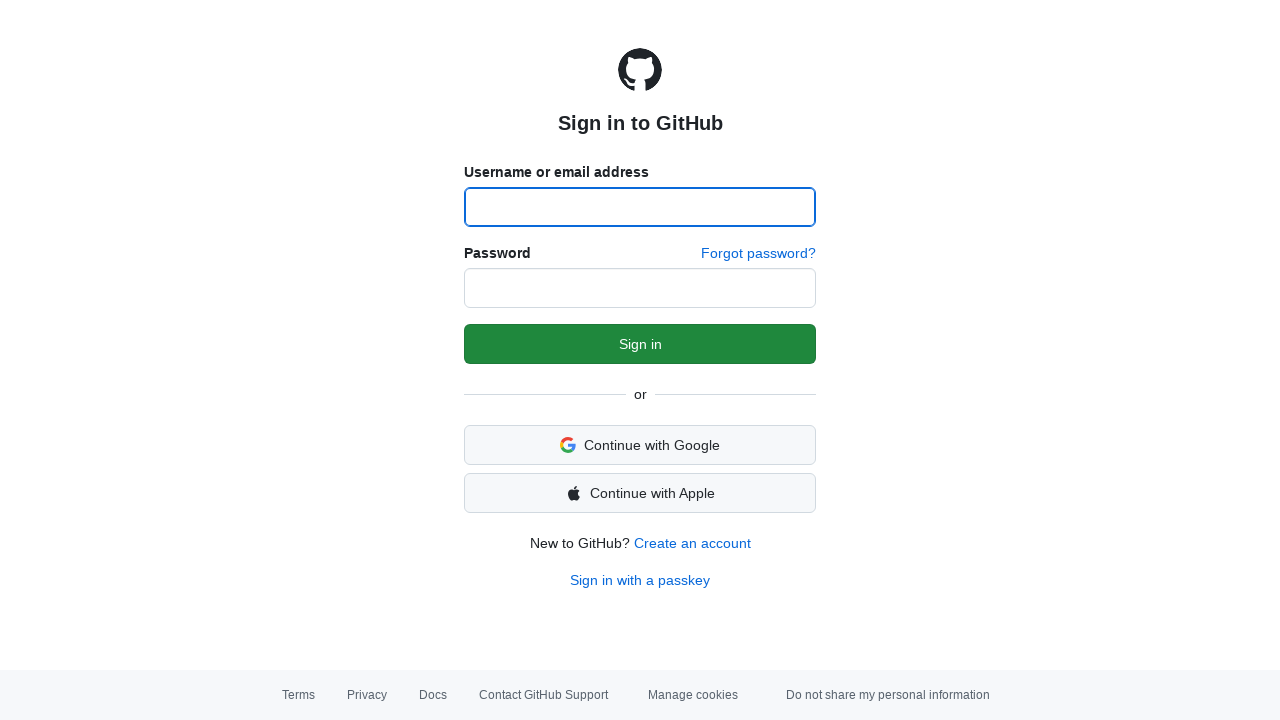

Located Sign in button element
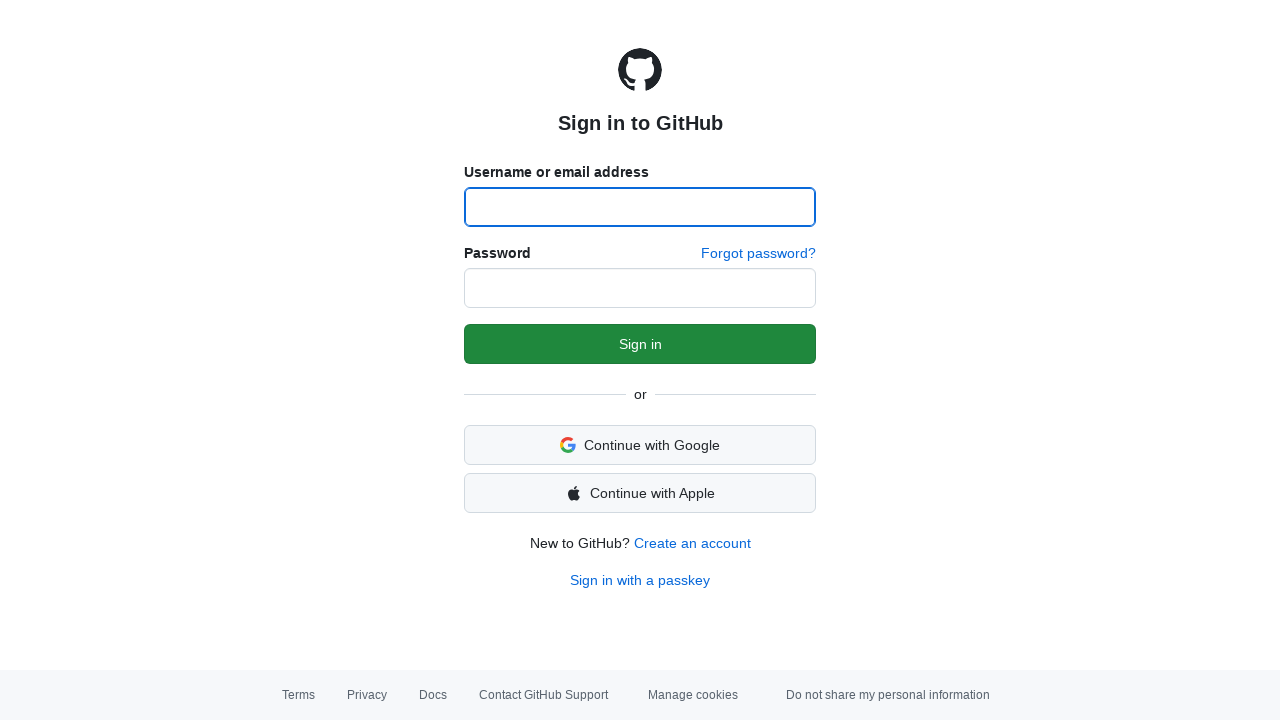

Verified Sign in button has correct 'Sign in' value
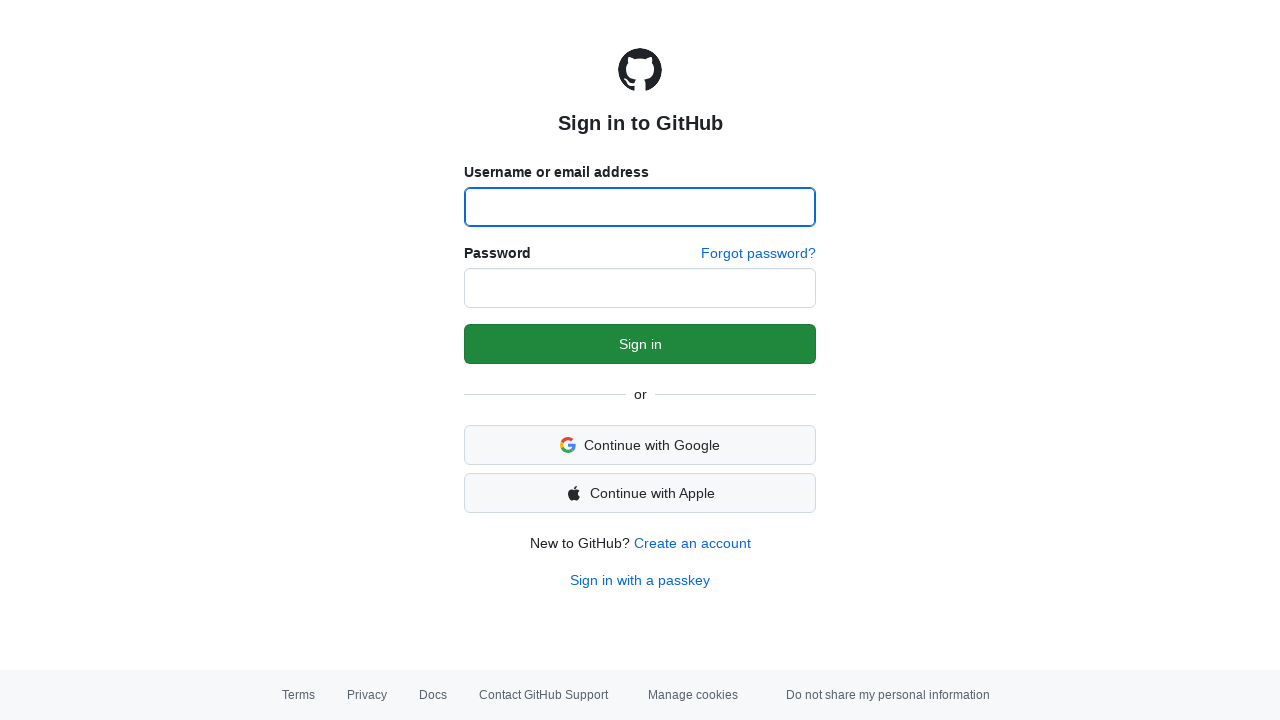

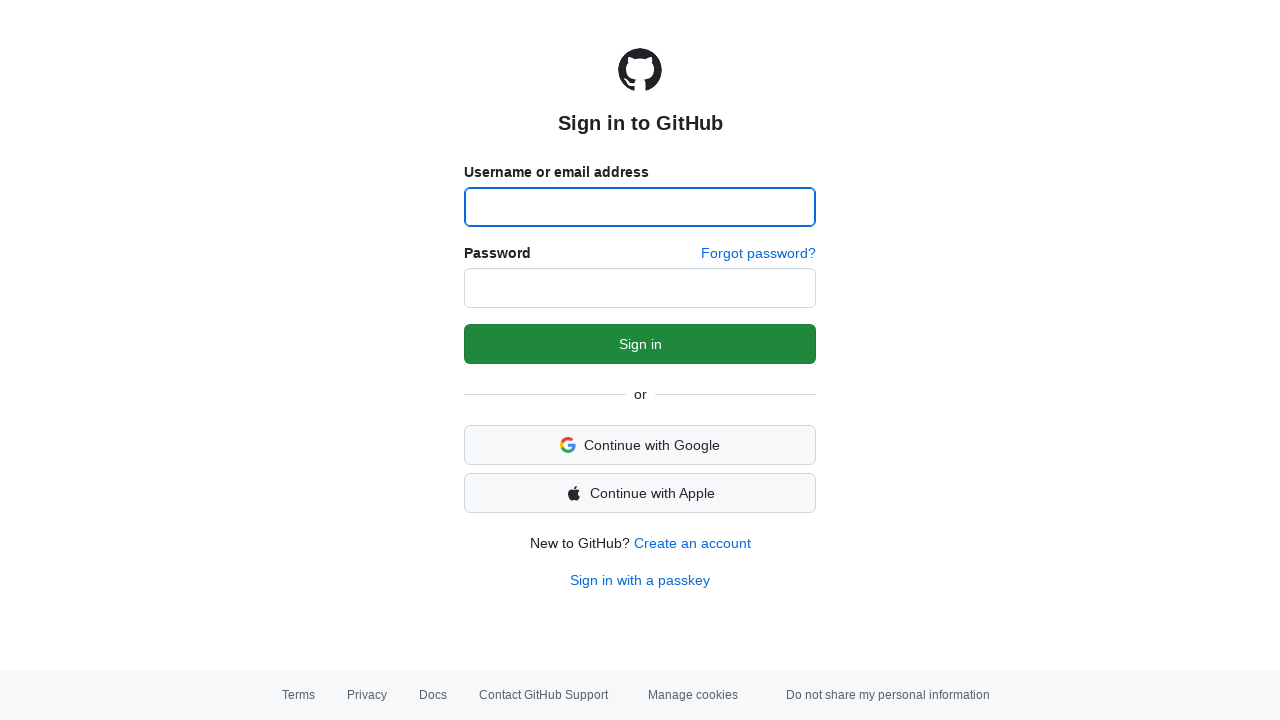